Tests that navigating to #!/active route shows only active todos

Starting URL: https://todomvc.com/examples/typescript-angular/#/

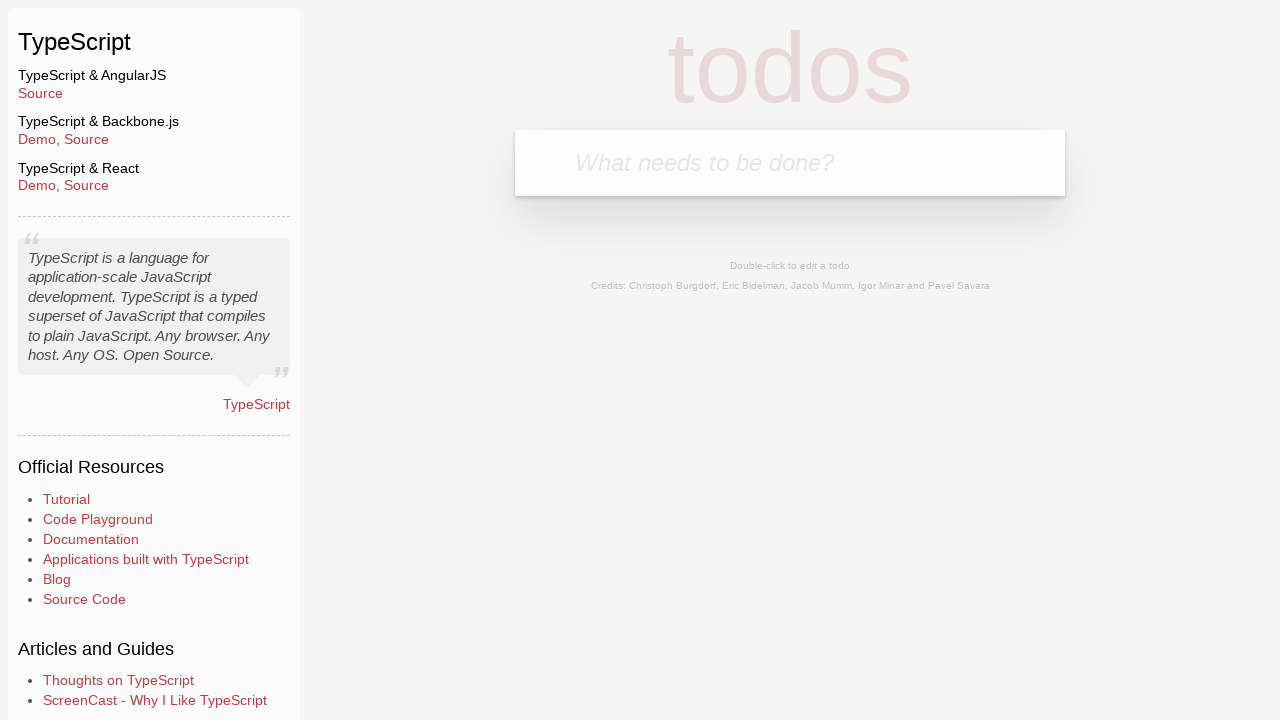

Filled new todo input with 'Example1' on .new-todo
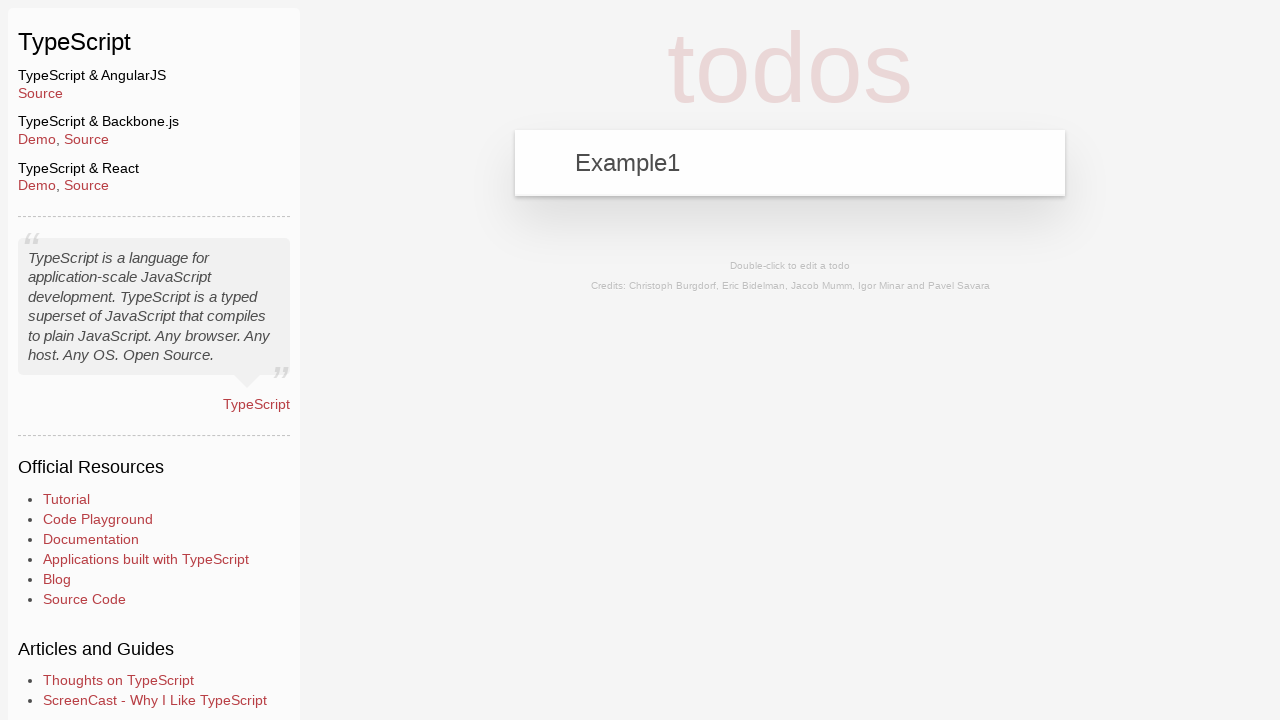

Pressed Enter to add first todo on .new-todo
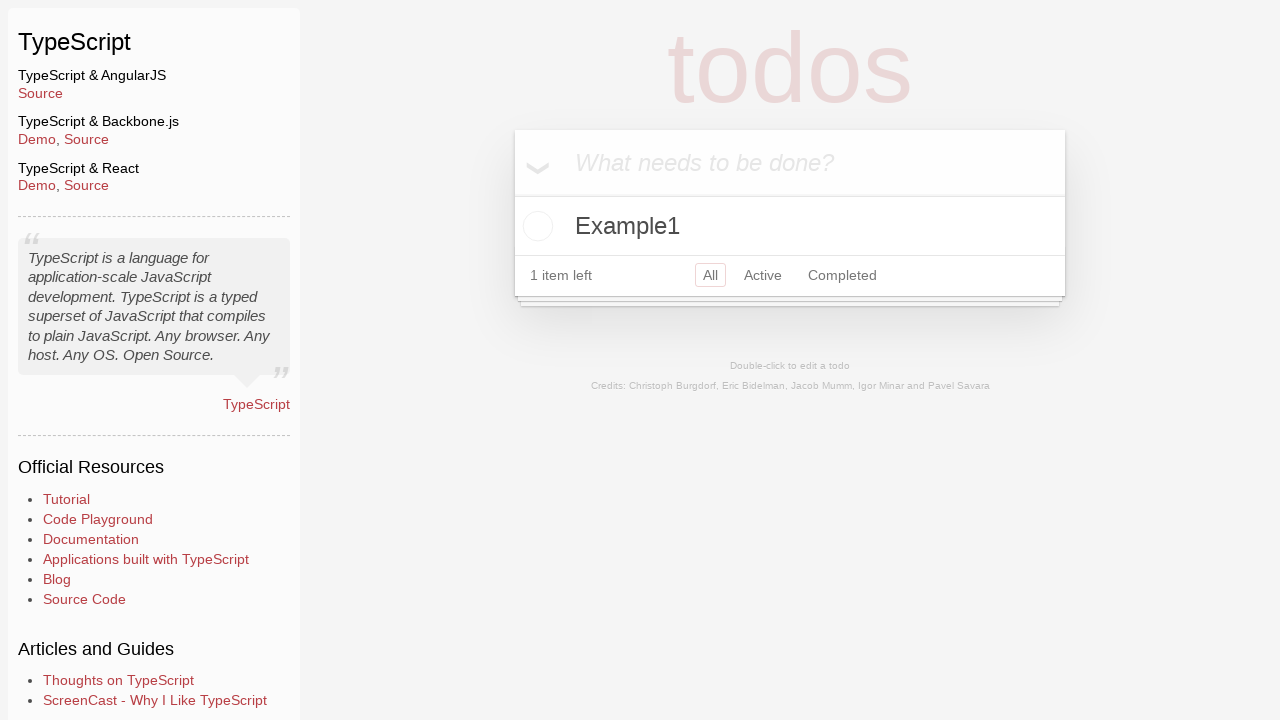

Filled new todo input with 'Example2' on .new-todo
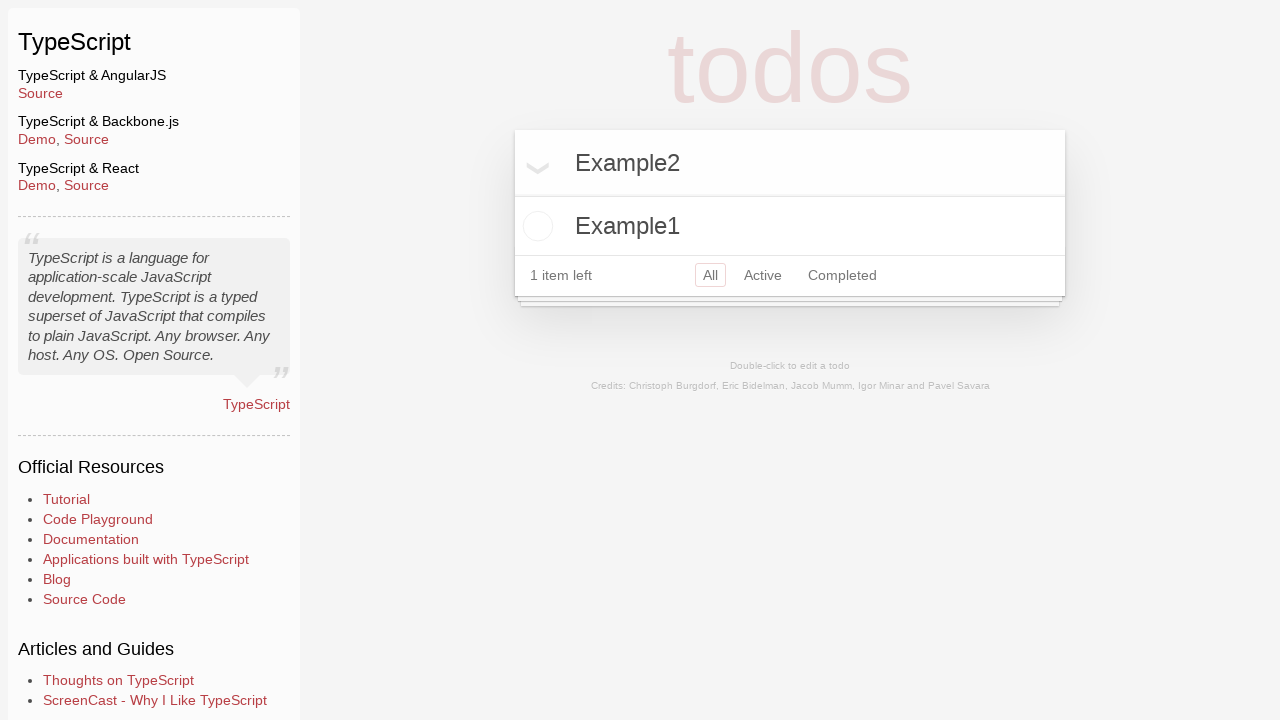

Pressed Enter to add second todo on .new-todo
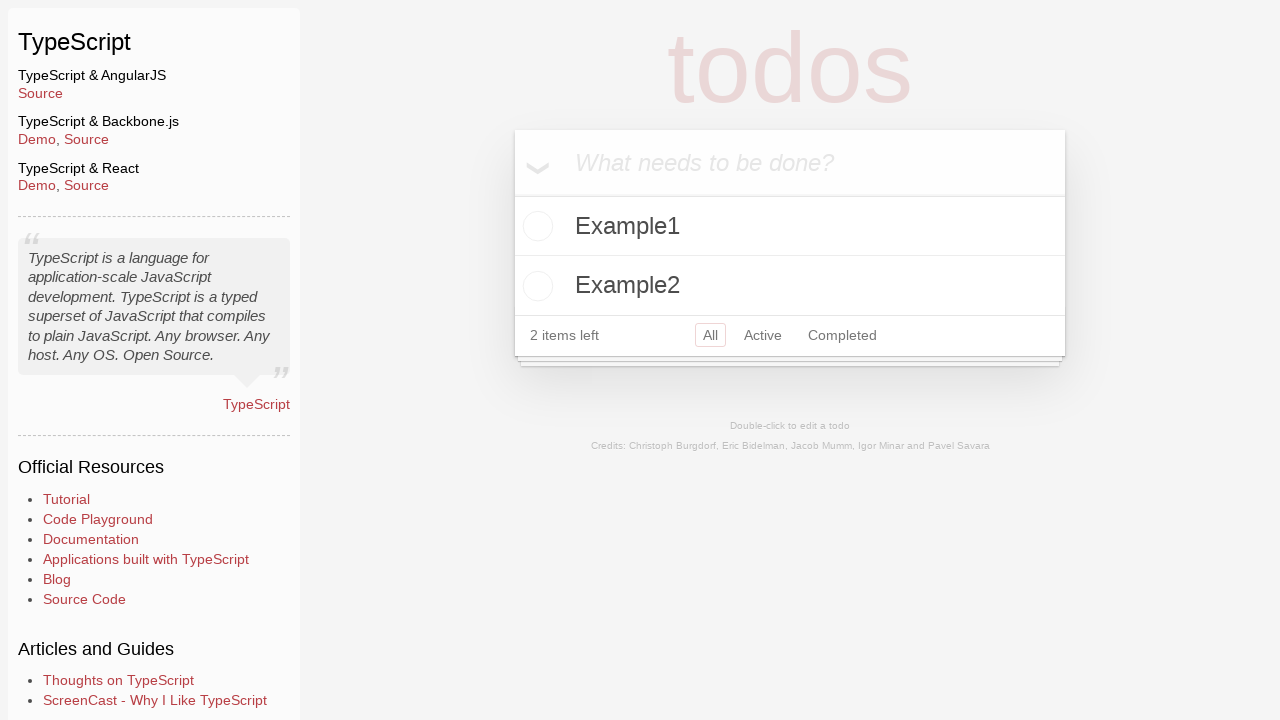

Checked checkbox to mark Example2 as completed at (535, 286) on xpath=//label[contains(text(), 'Example2')]/preceding-sibling::input[@type='chec
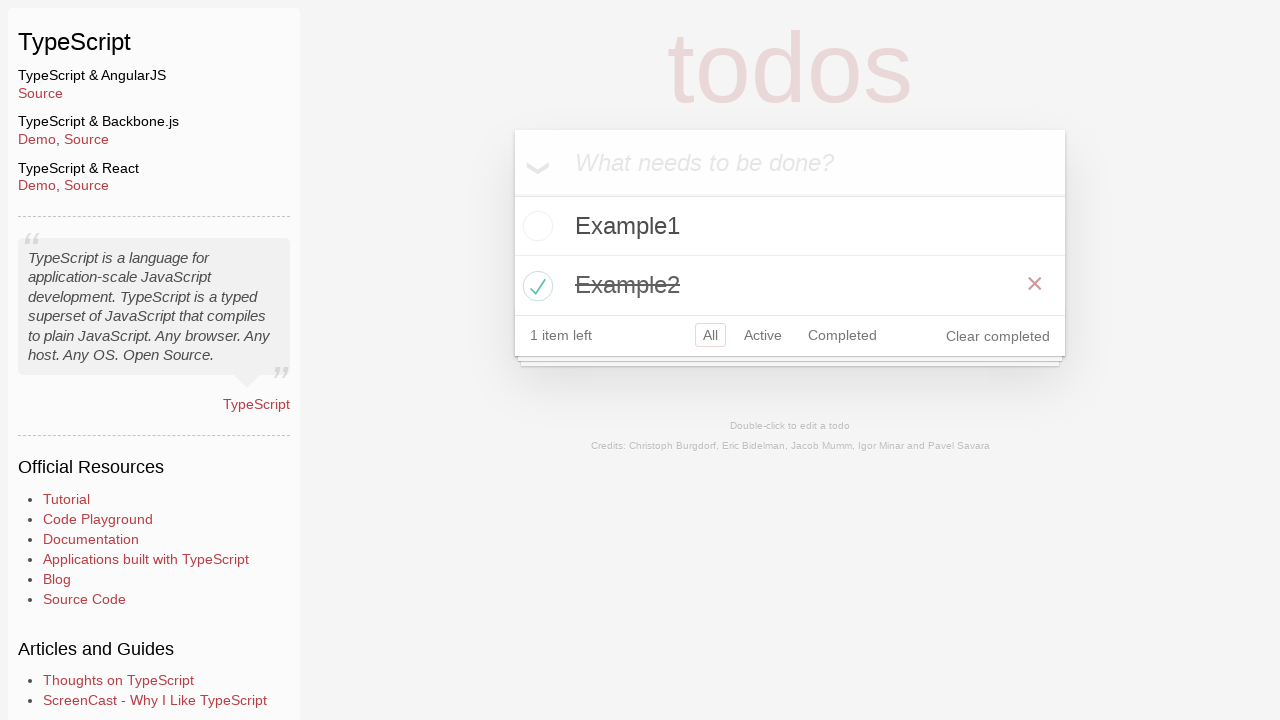

Navigated to #!/active route to show only active todos
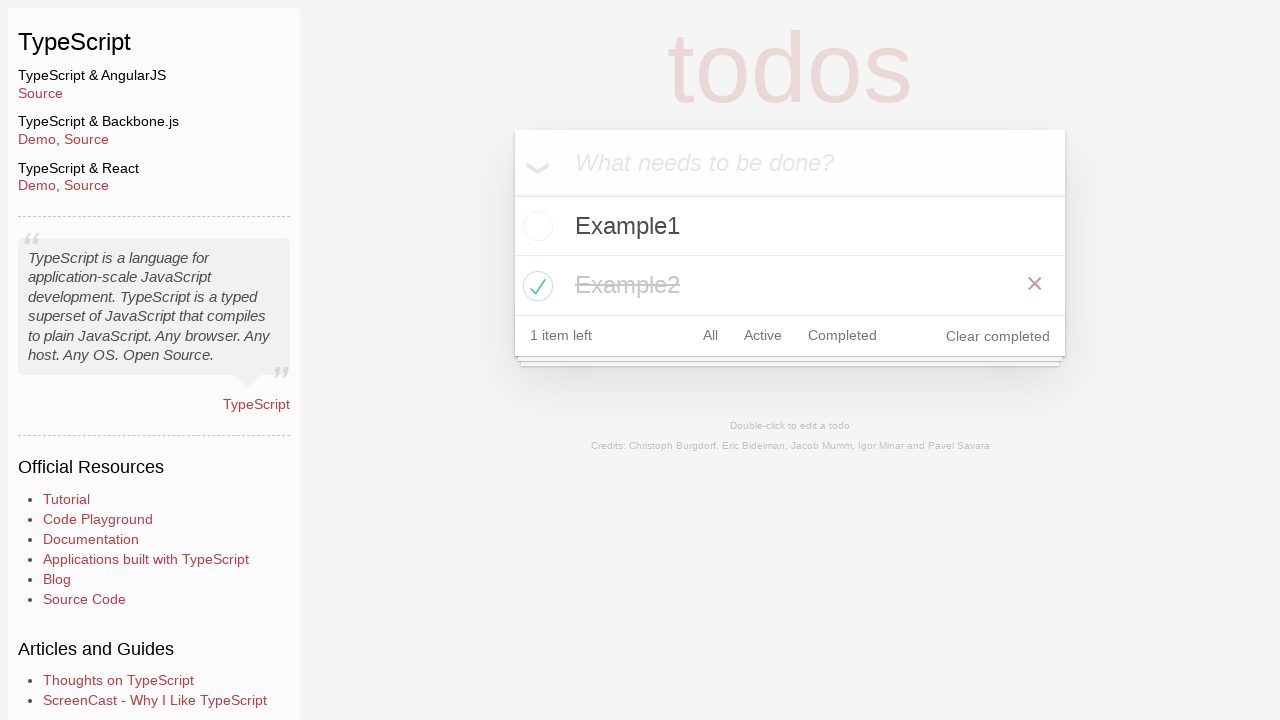

Verified that Example1 is visible in active todos list
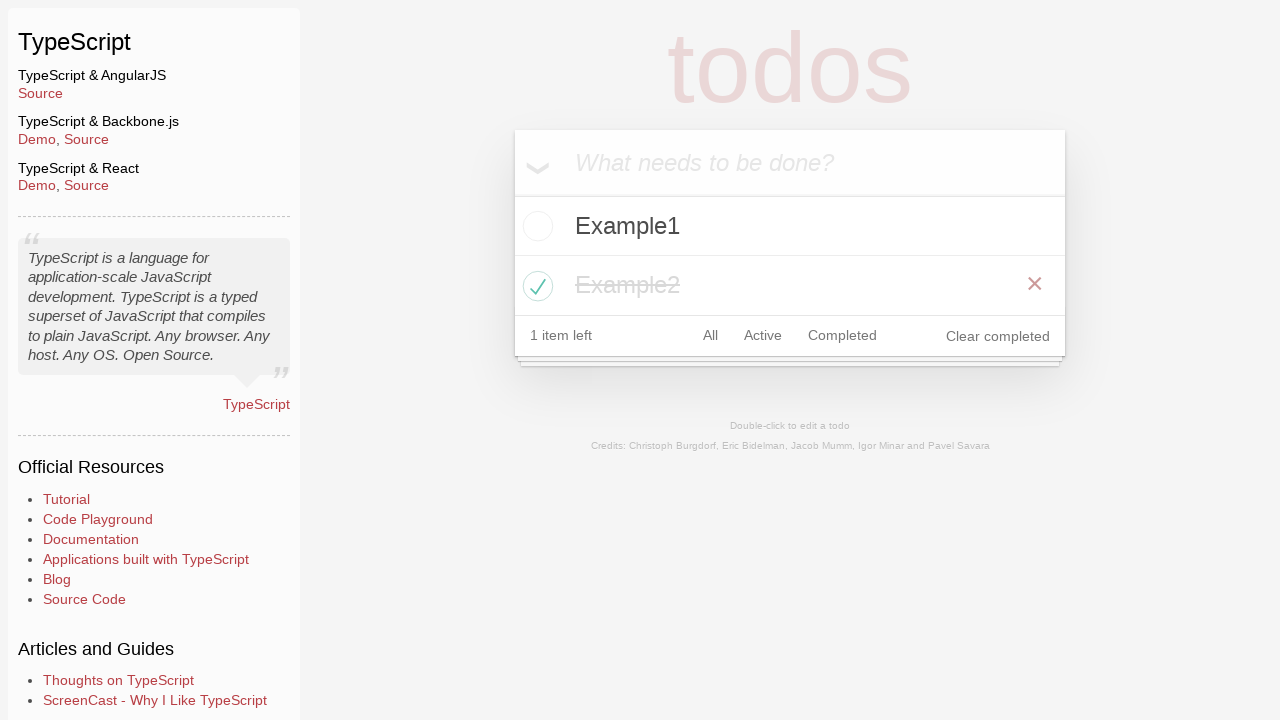

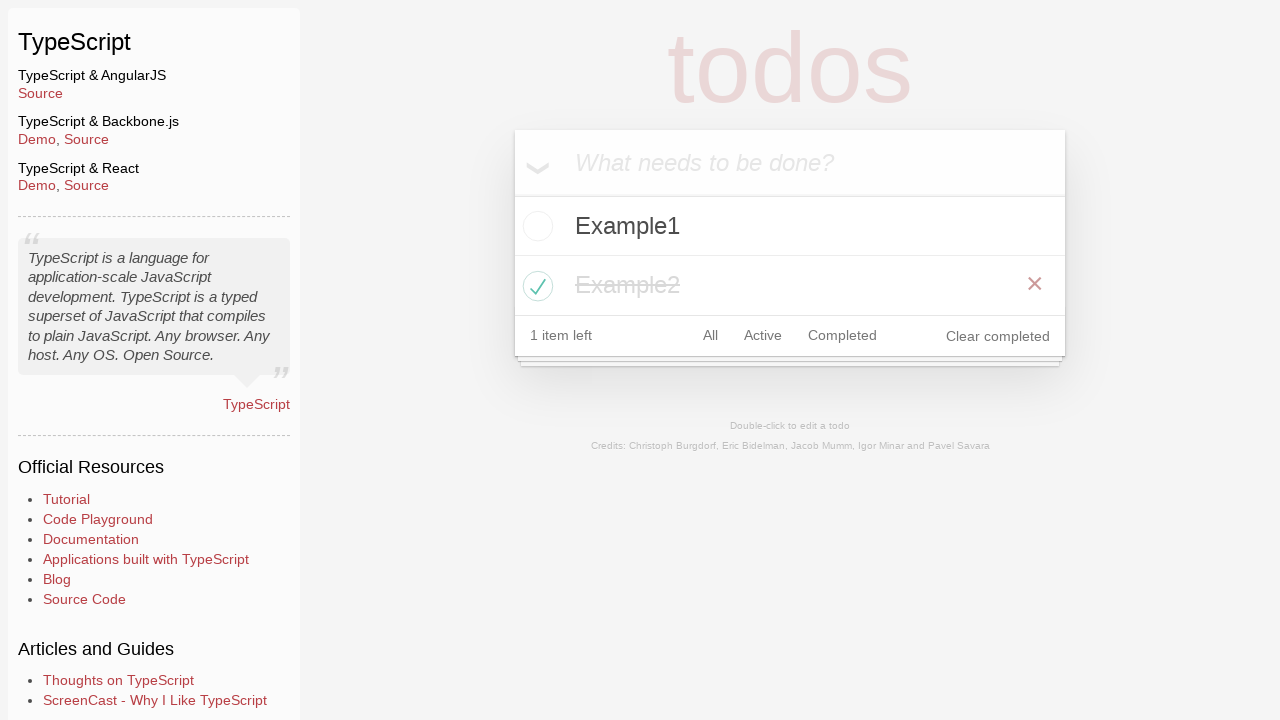